Tests drag-and-drop functionality within an iframe on the jQuery UI demo page by dragging an element to a droppable target, then switching back to the main page and clicking the logo link.

Starting URL: https://jqueryui.com/droppable/

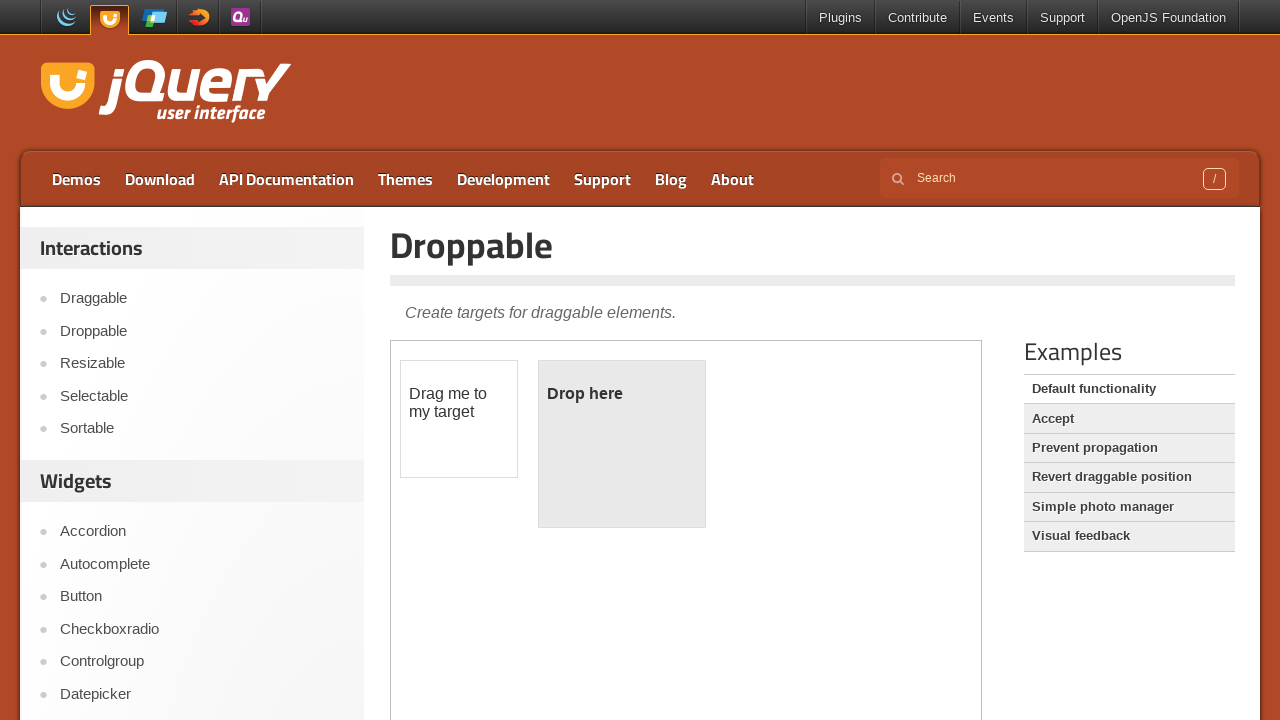

Located the demo iframe containing drag-drop elements
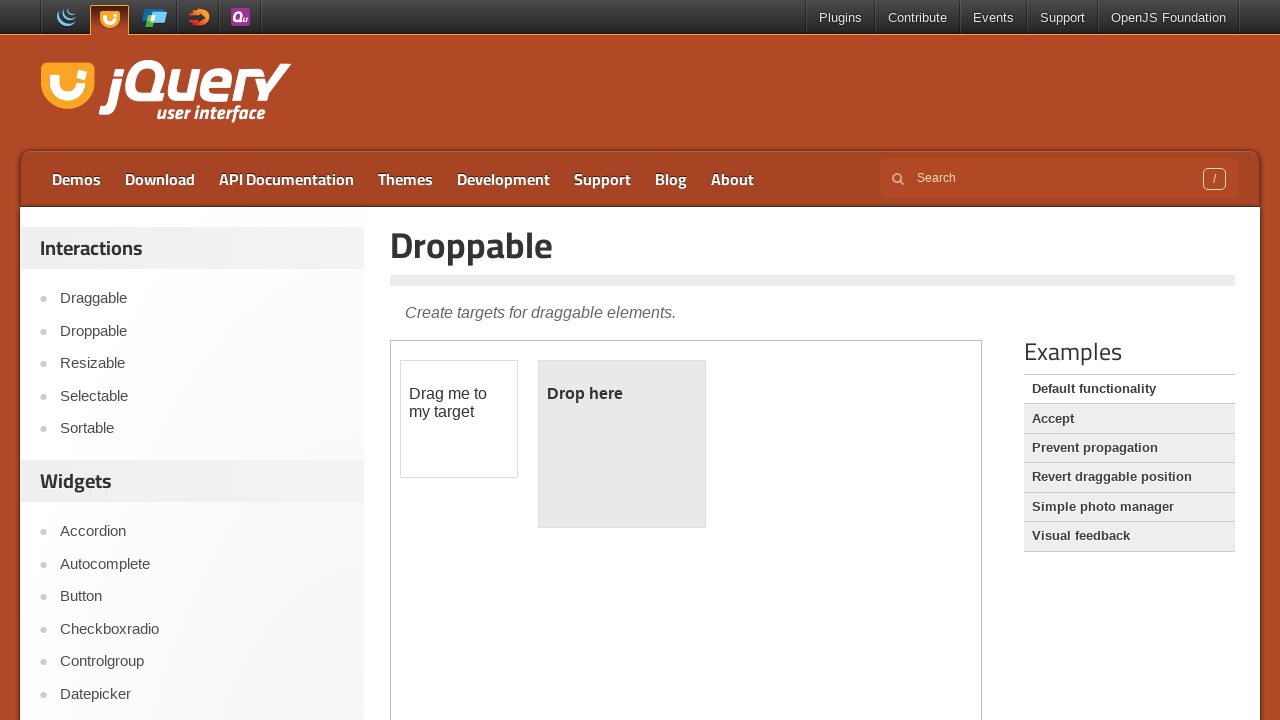

Located the draggable element within the iframe
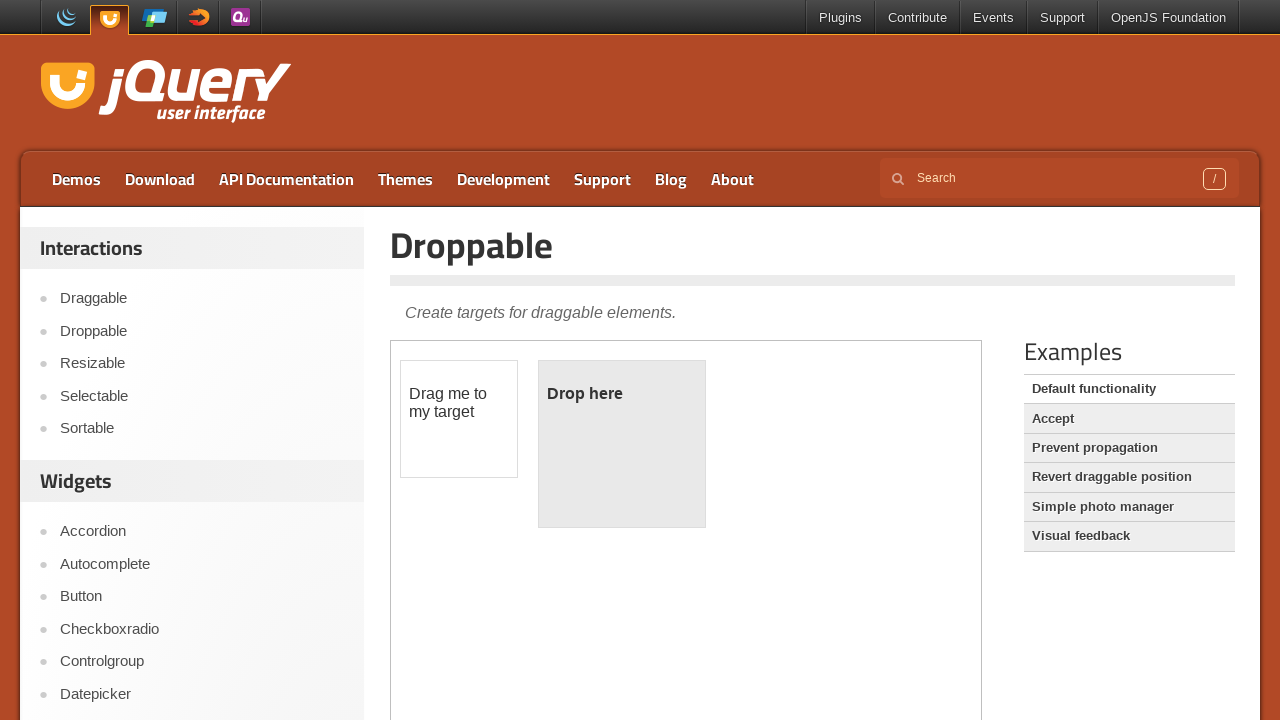

Located the droppable target element within the iframe
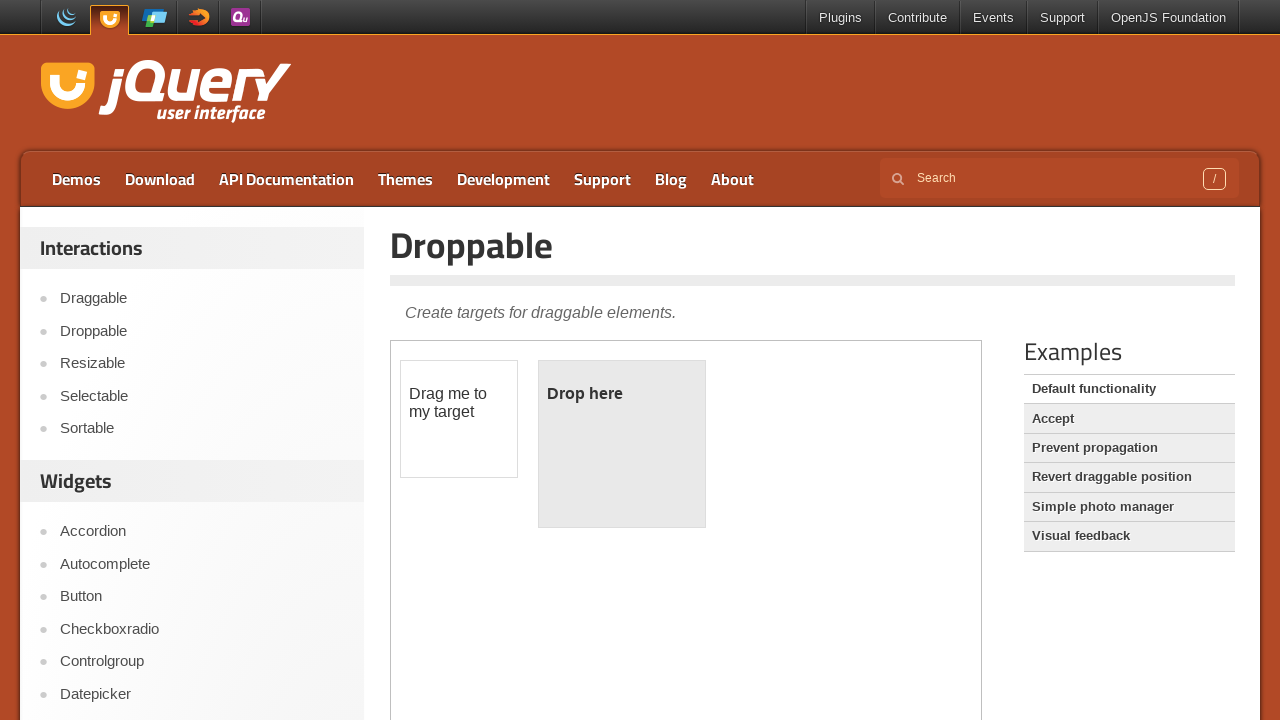

Dragged the draggable element to the droppable target at (622, 444)
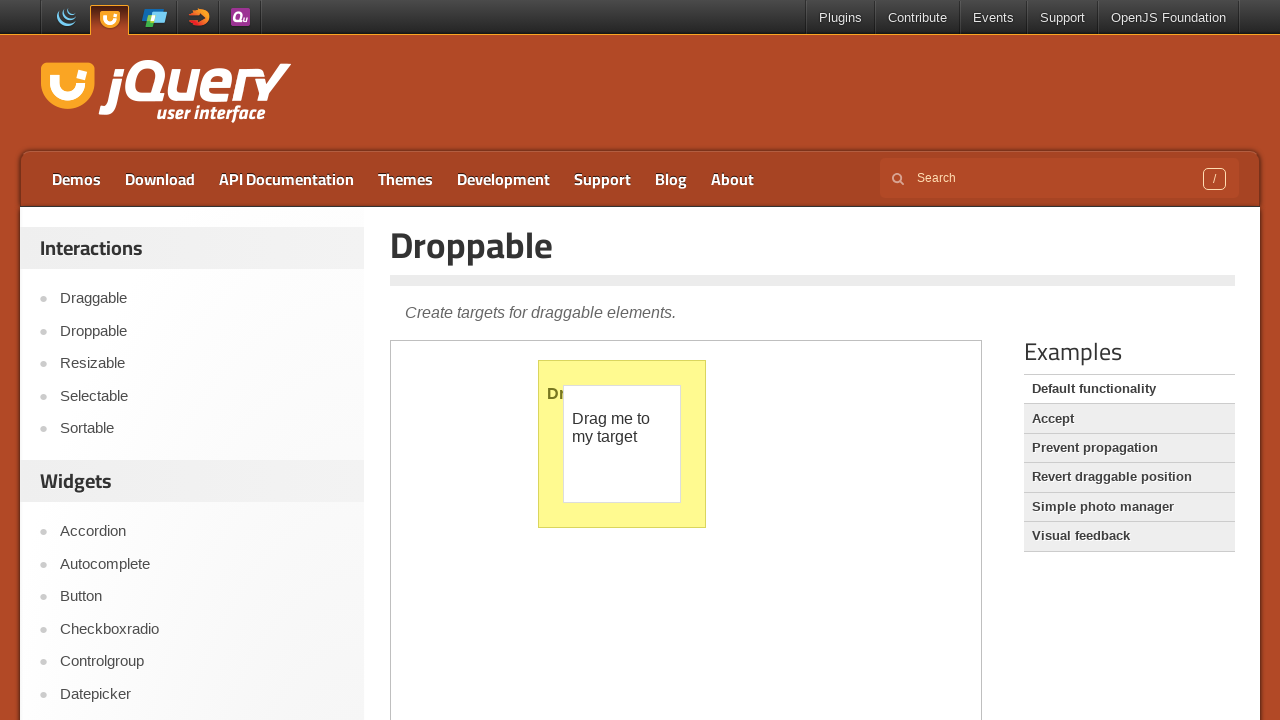

Clicked the logo link to navigate away from the droppable demo at (166, 93) on .logo a
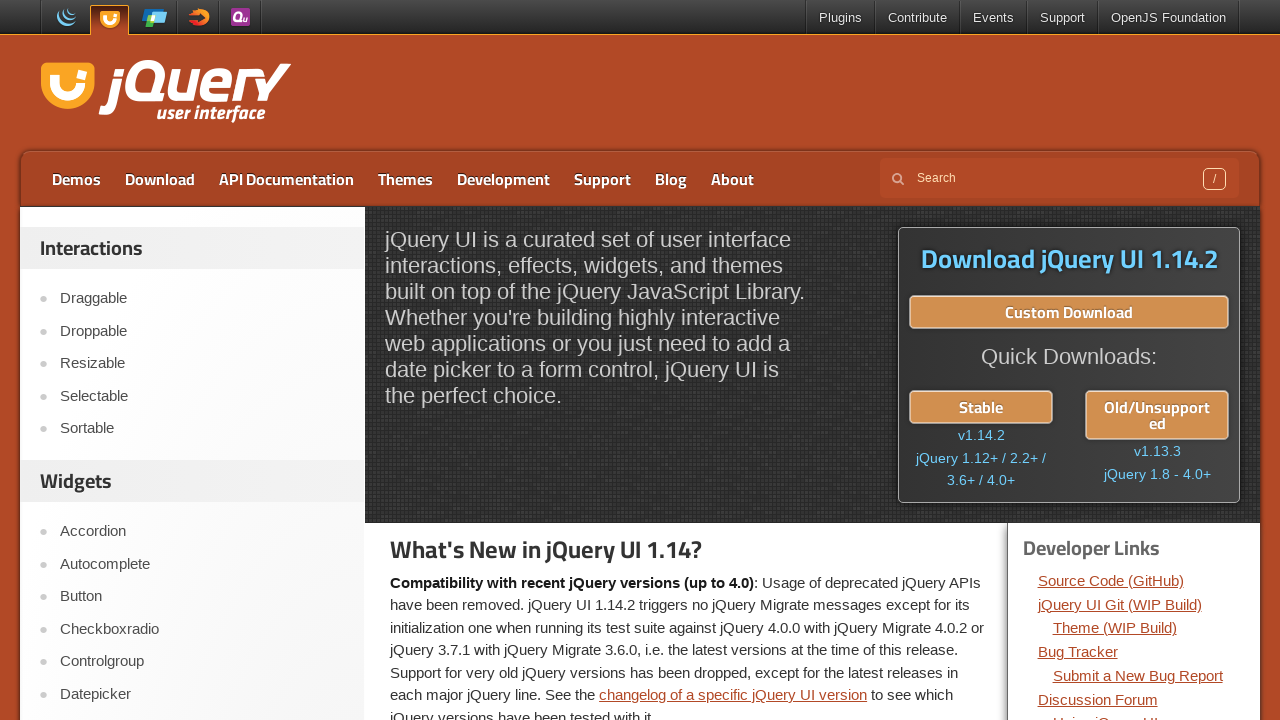

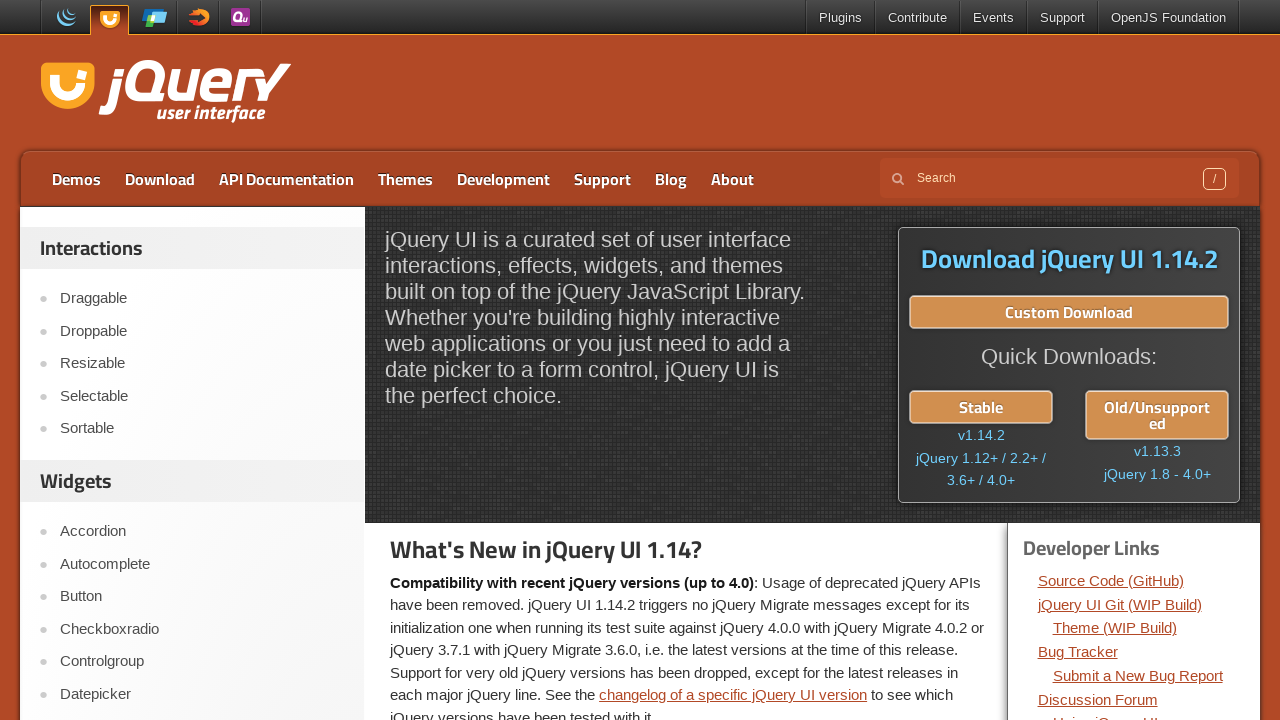